Tests form interaction by filling a username field on a testing practice website

Starting URL: https://www.thetestingworld.com/testings/

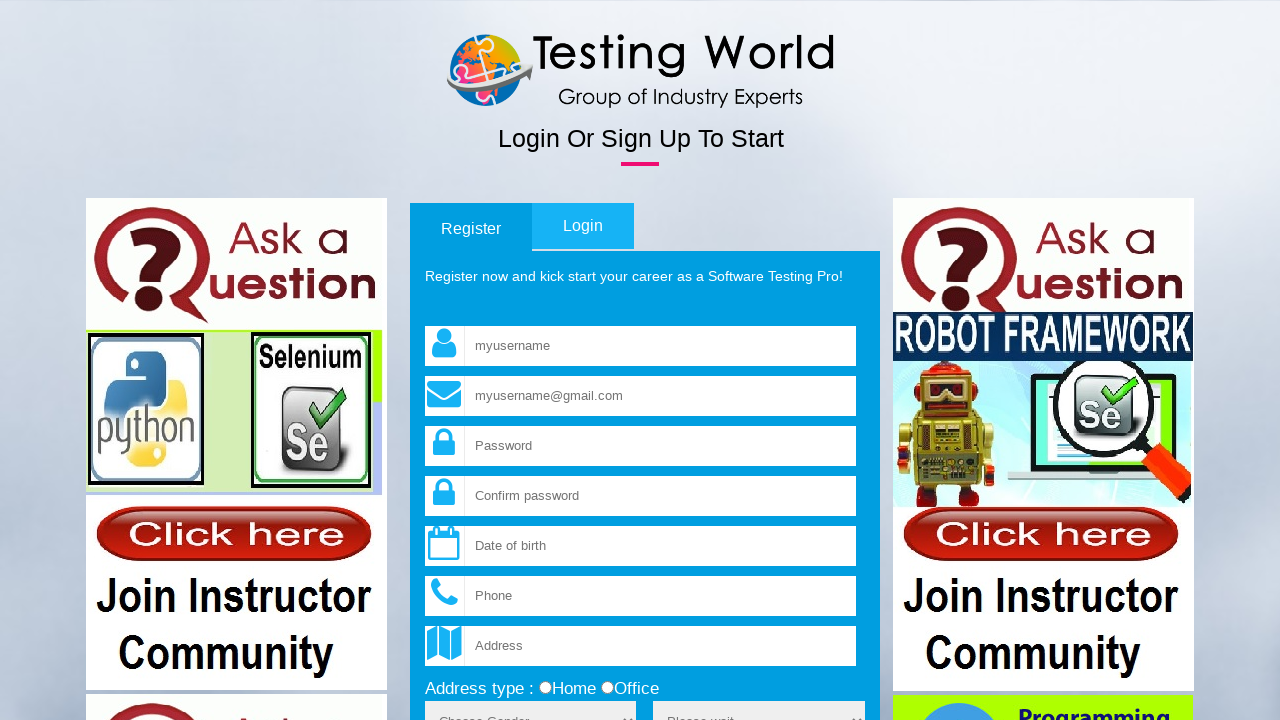

Filled username field with 'Hello' on the testing practice website on input[name='fld_username']
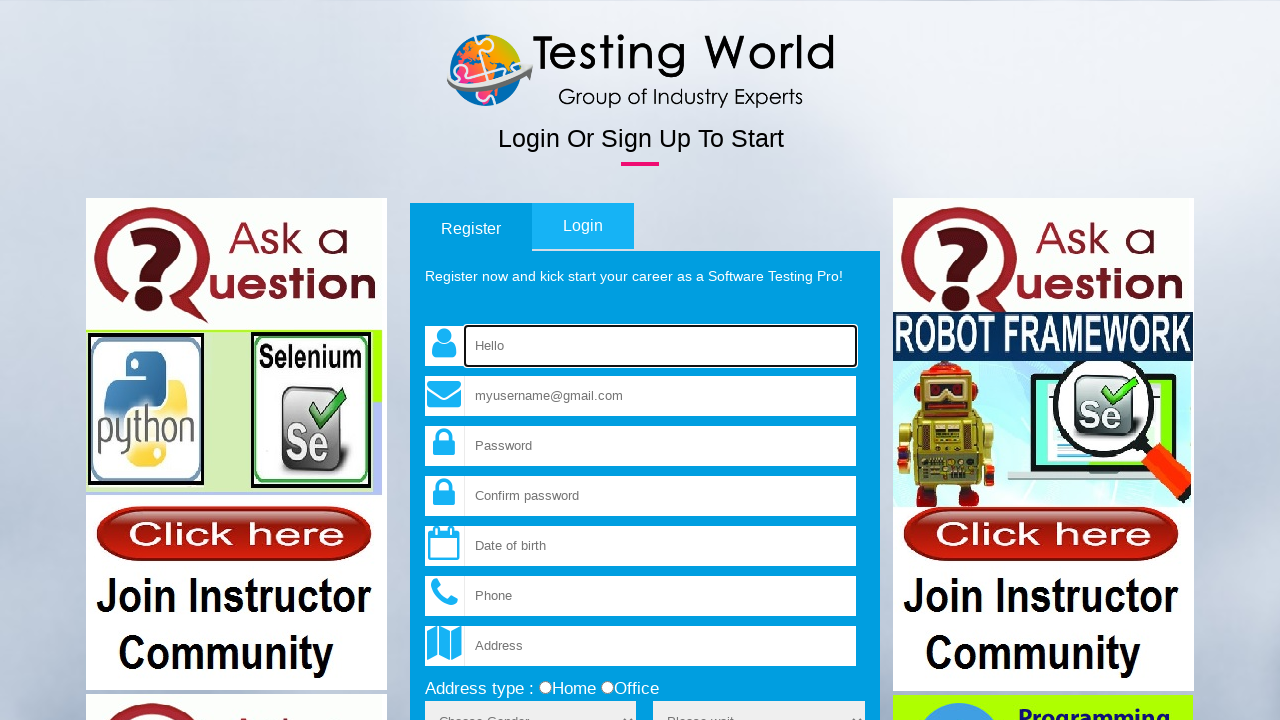

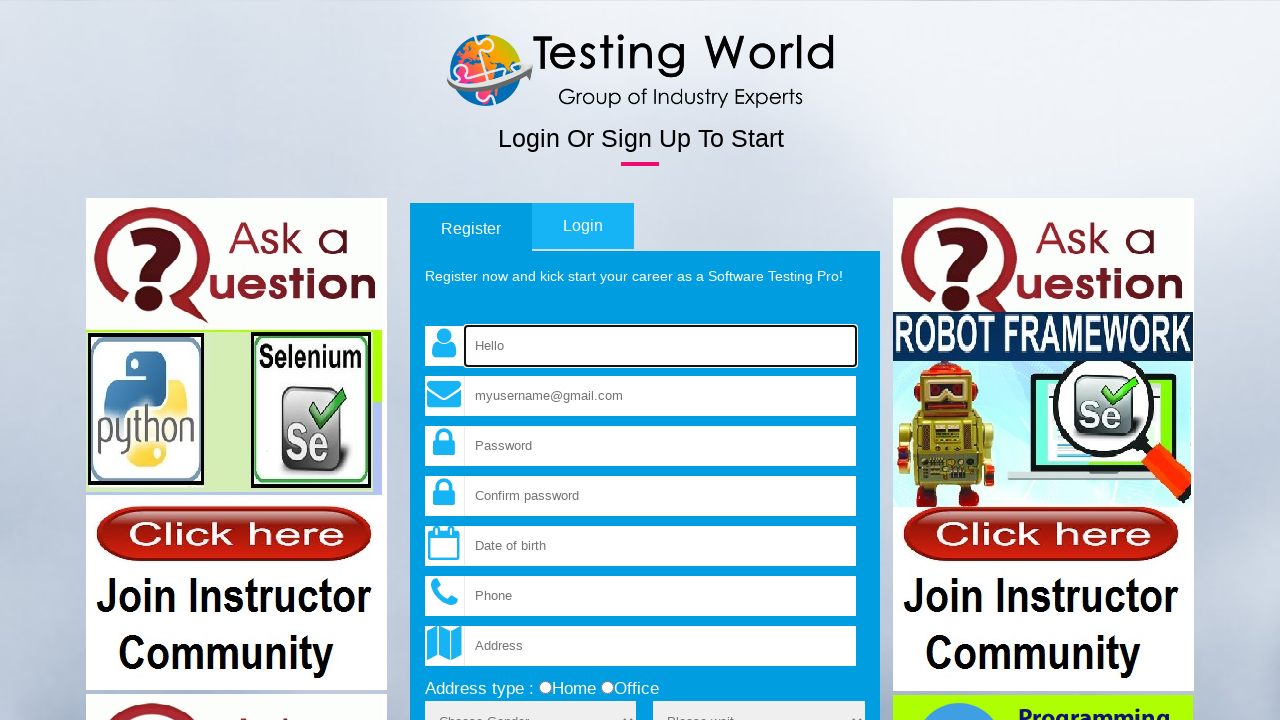